Tests adding specific products (Cucumber and Broccoli) to the shopping cart on a grocery e-commerce practice site by iterating through the product list and clicking the add button for matching items.

Starting URL: https://rahulshettyacademy.com/seleniumPractise/

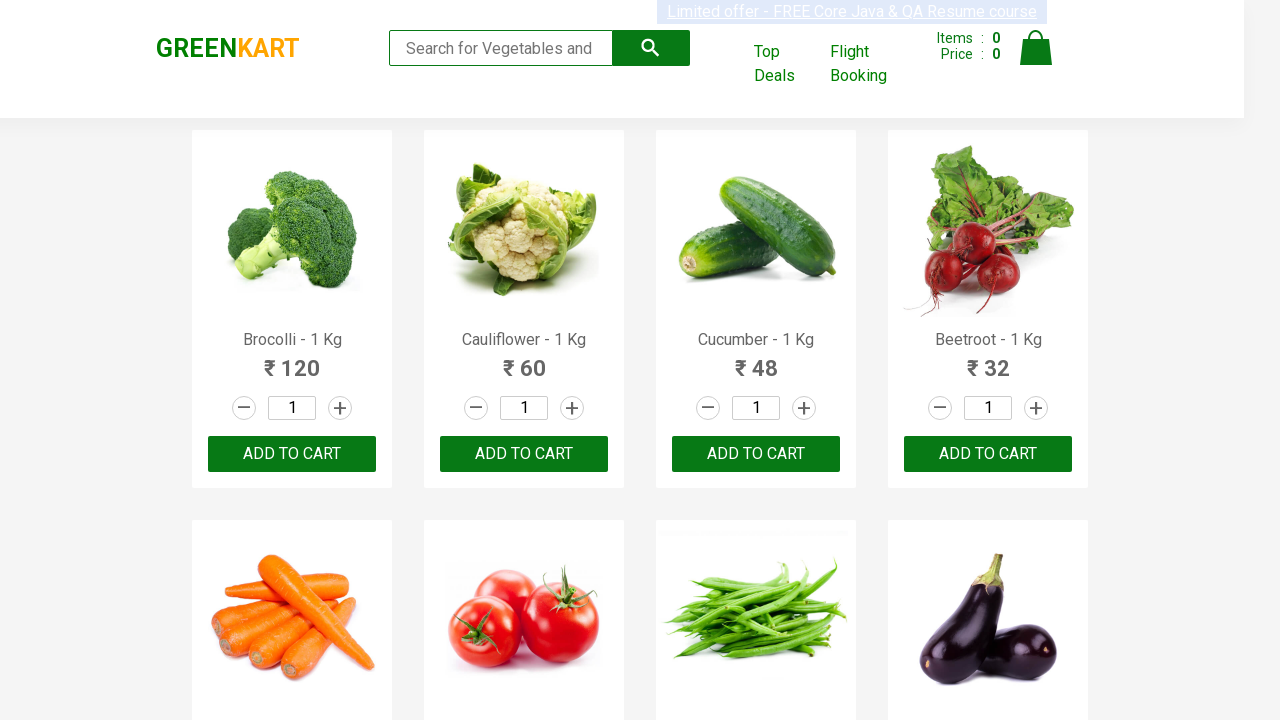

Waited for product list to load
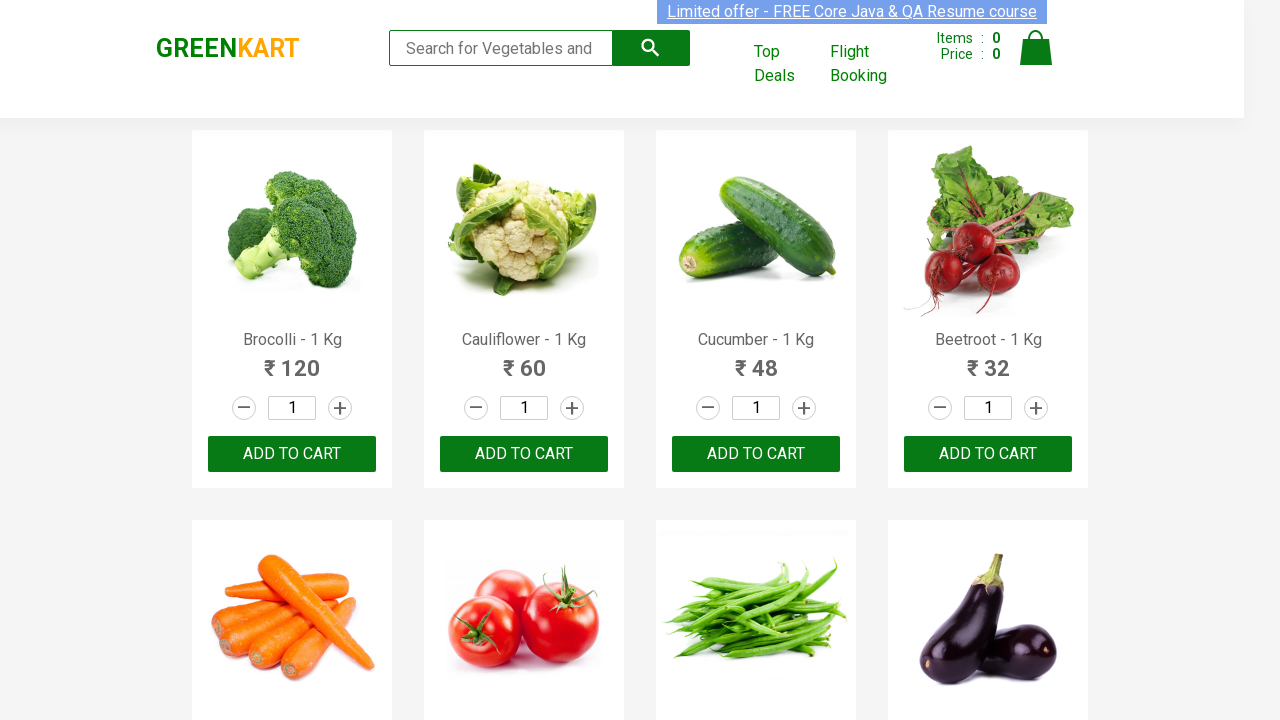

Retrieved all product name elements
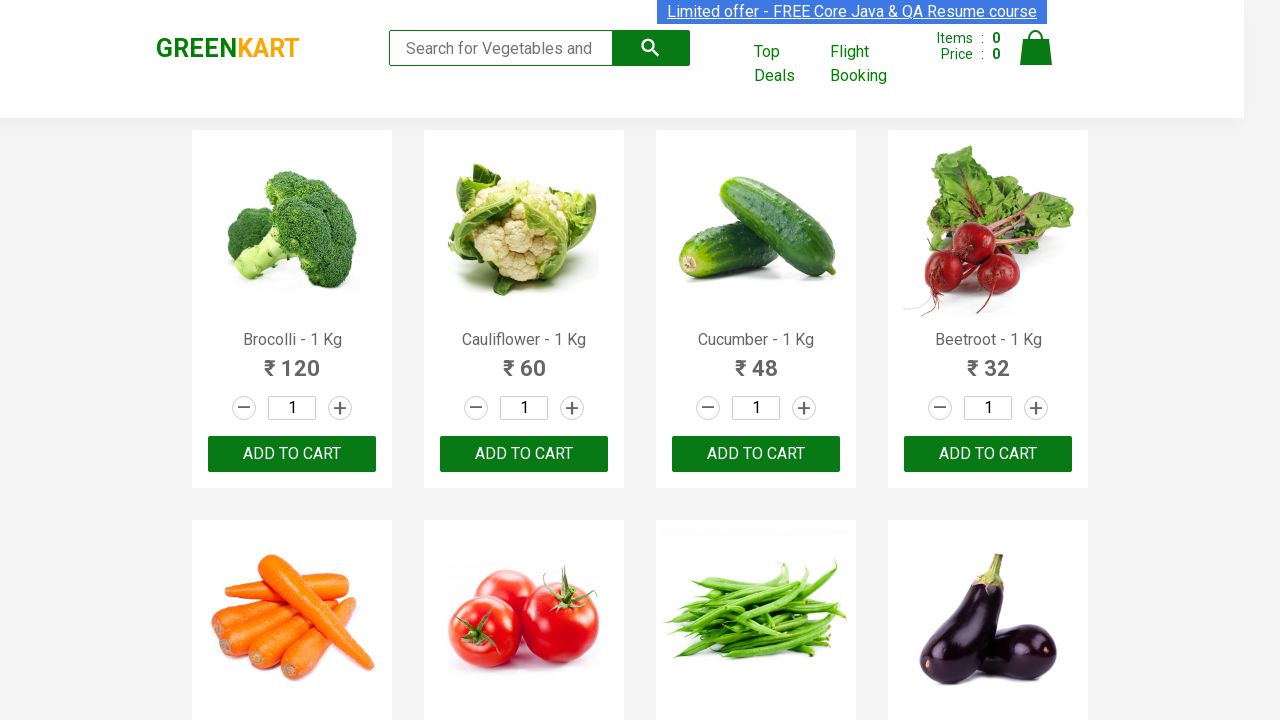

Retrieved all add to cart buttons
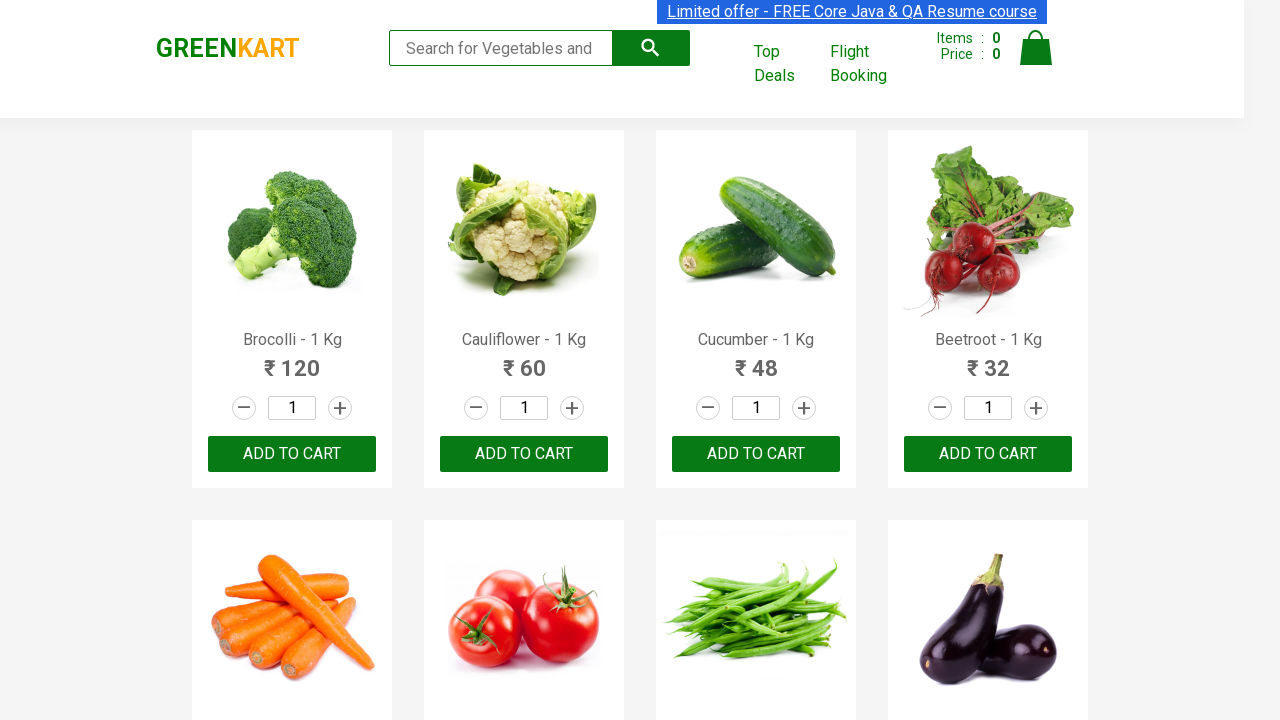

Clicked add to cart button for Brocolli
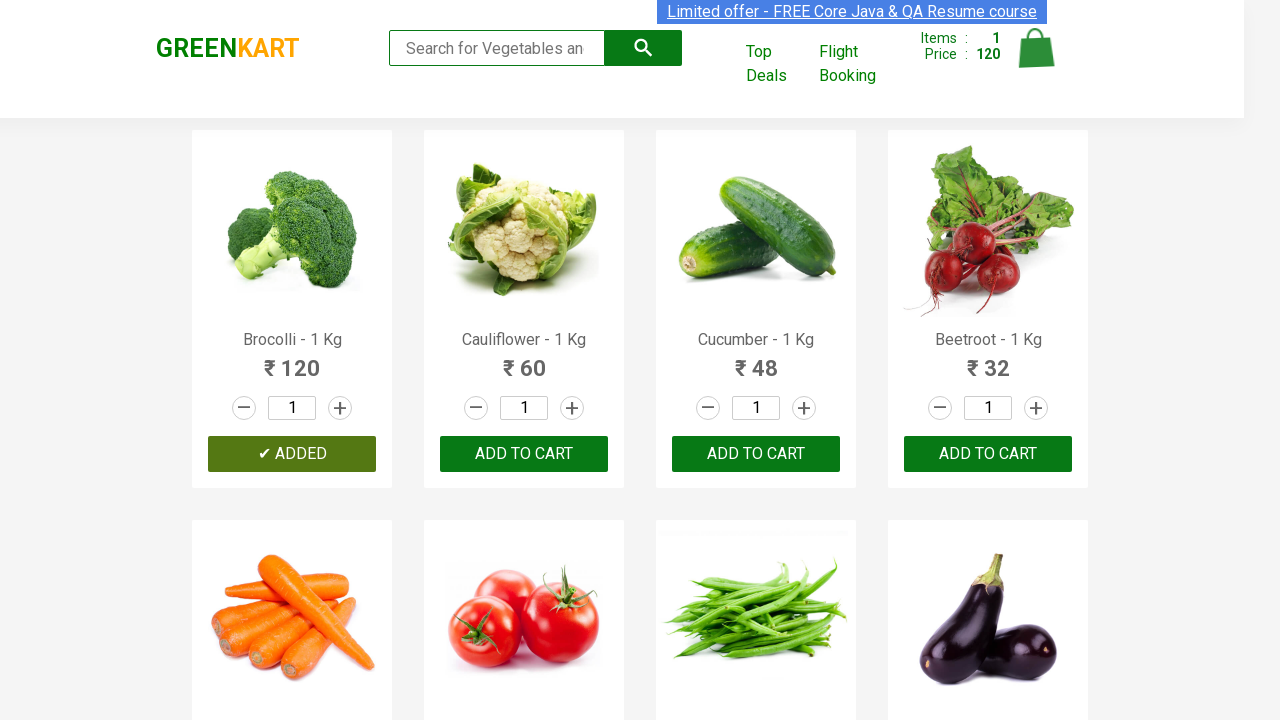

Clicked add to cart button for Cucumber
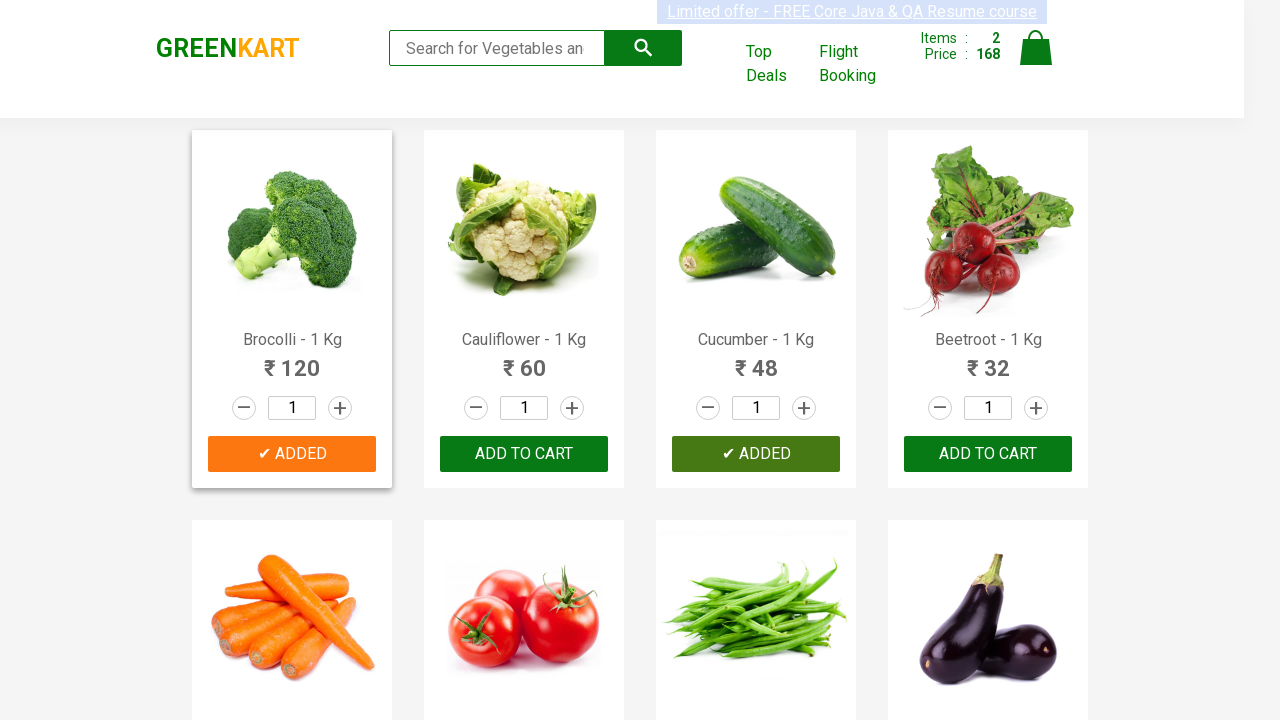

All required items added to cart
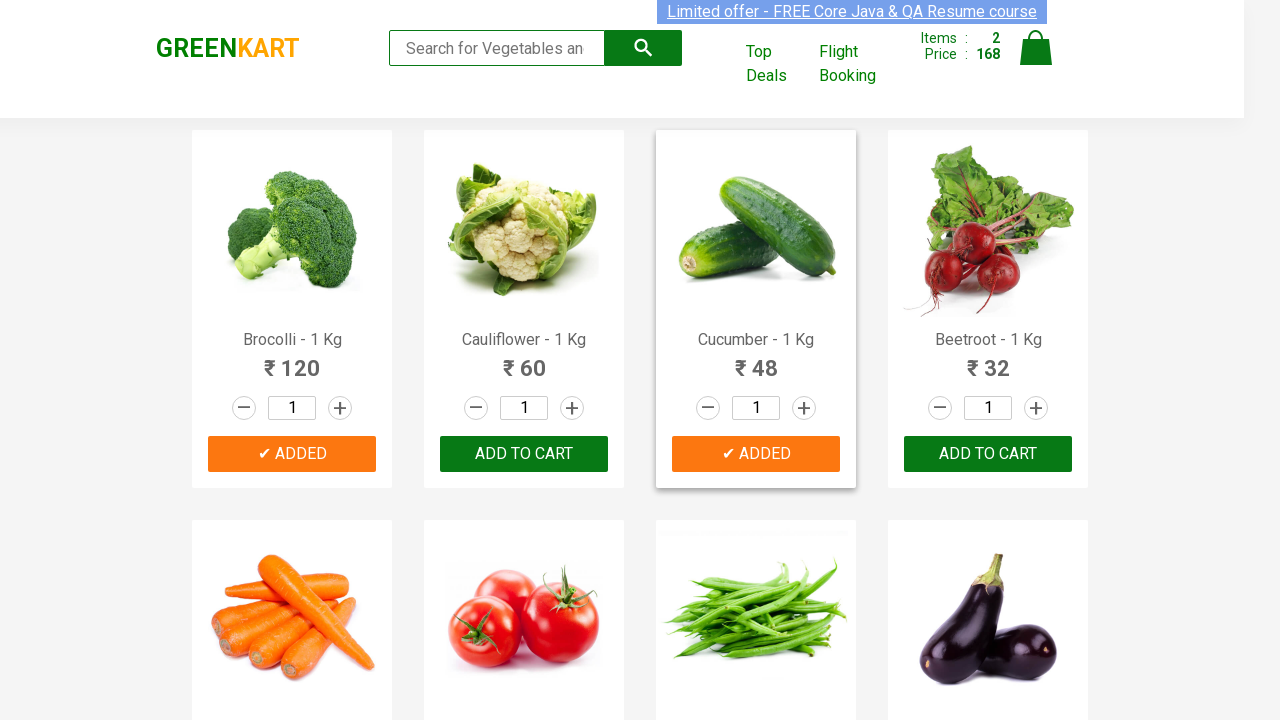

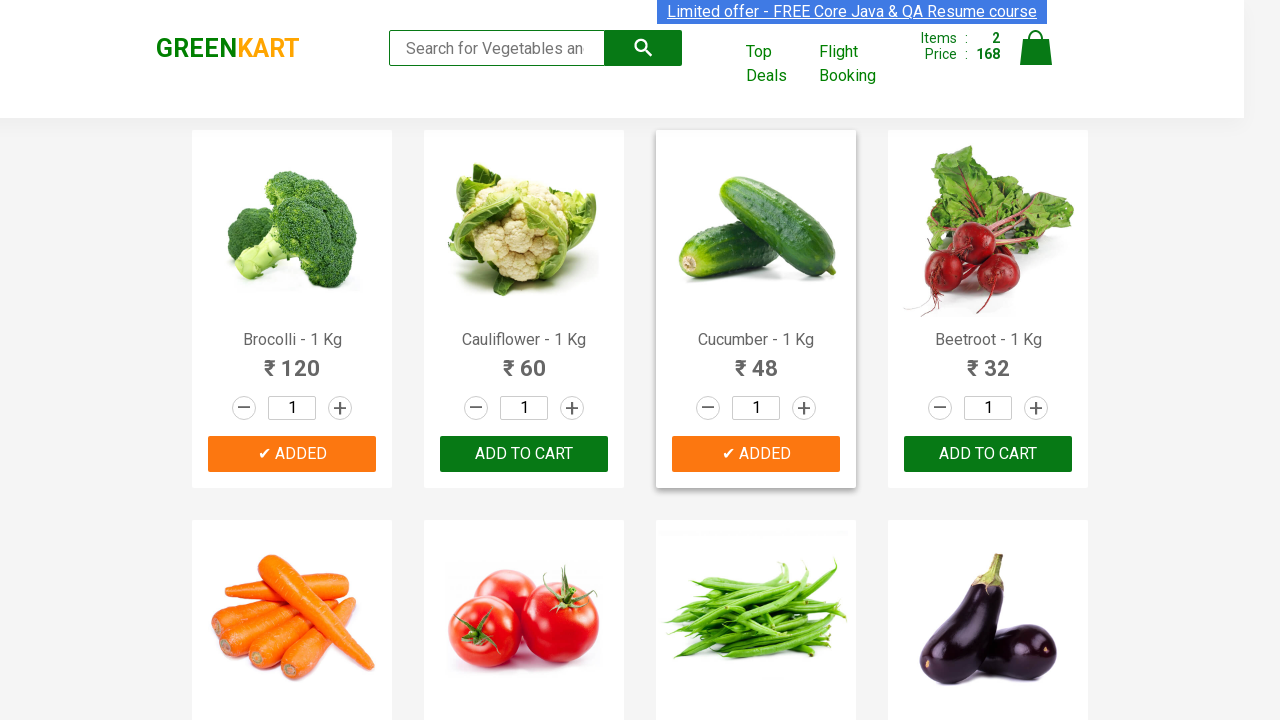